Tests hover with offset functionality by moving mouse to a specific position relative to the first avatar element

Starting URL: https://the-internet.herokuapp.com/hovers

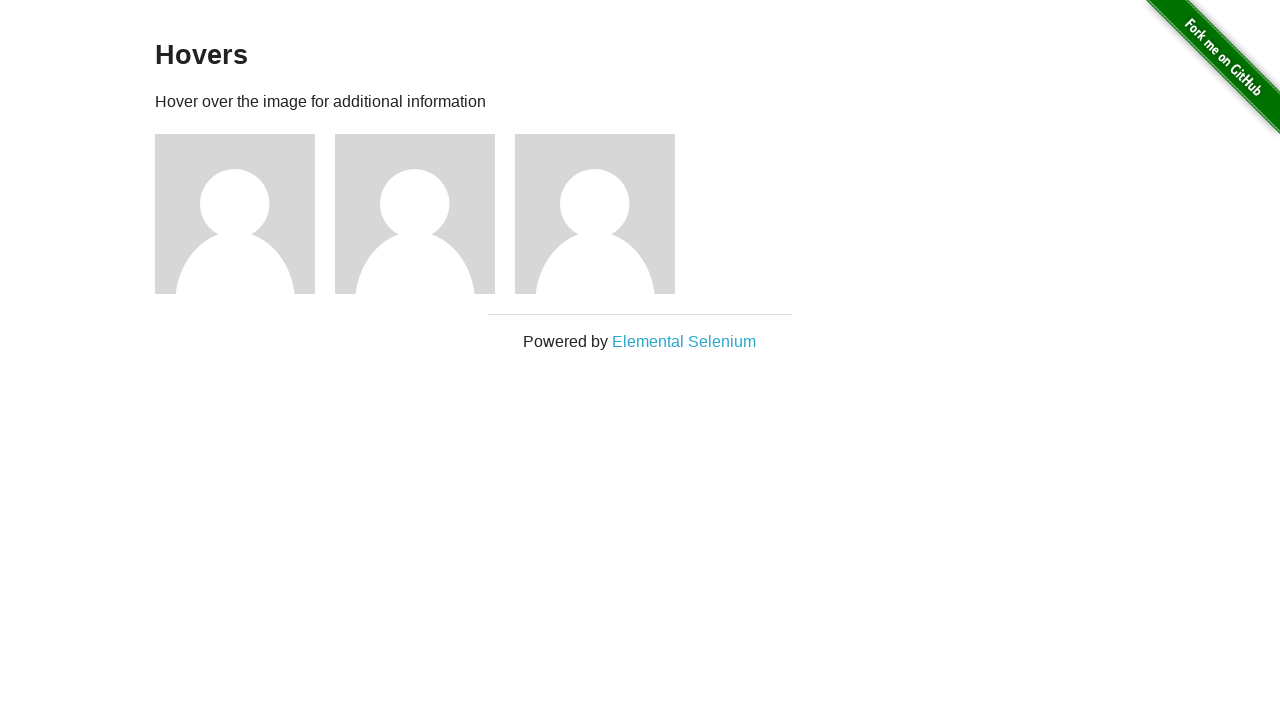

Navigated to hovers page
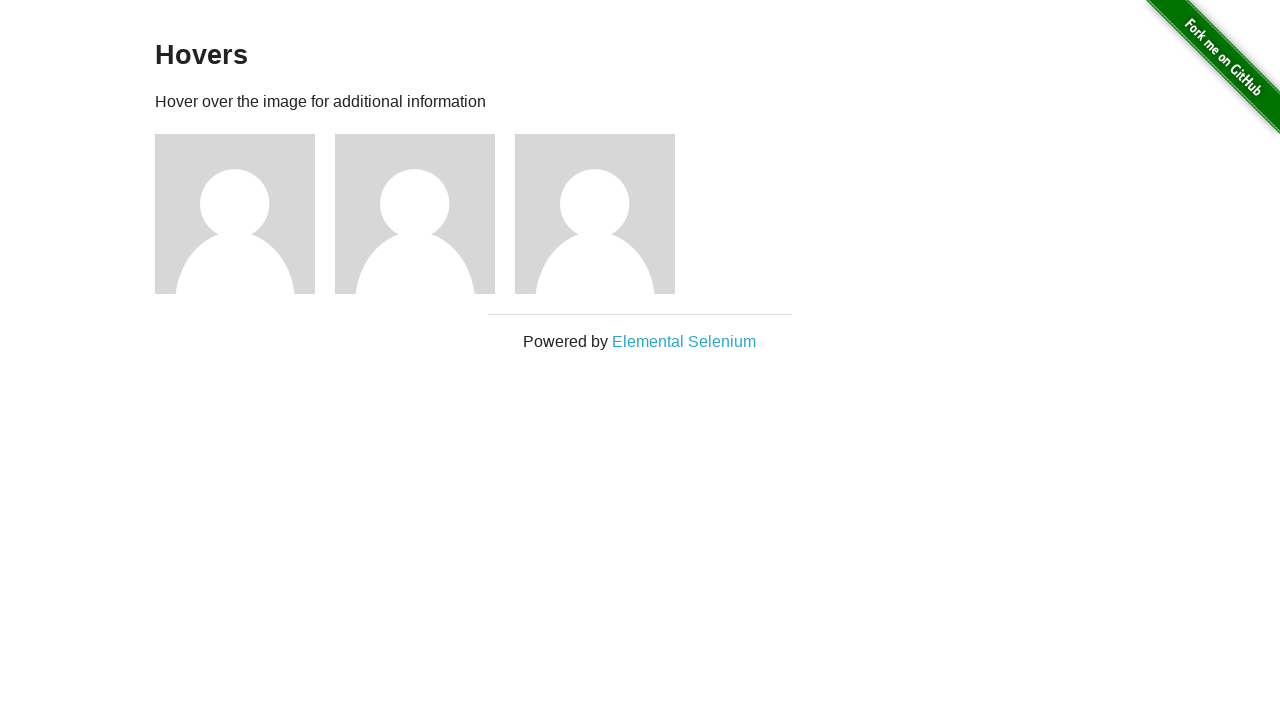

Located first avatar figure element
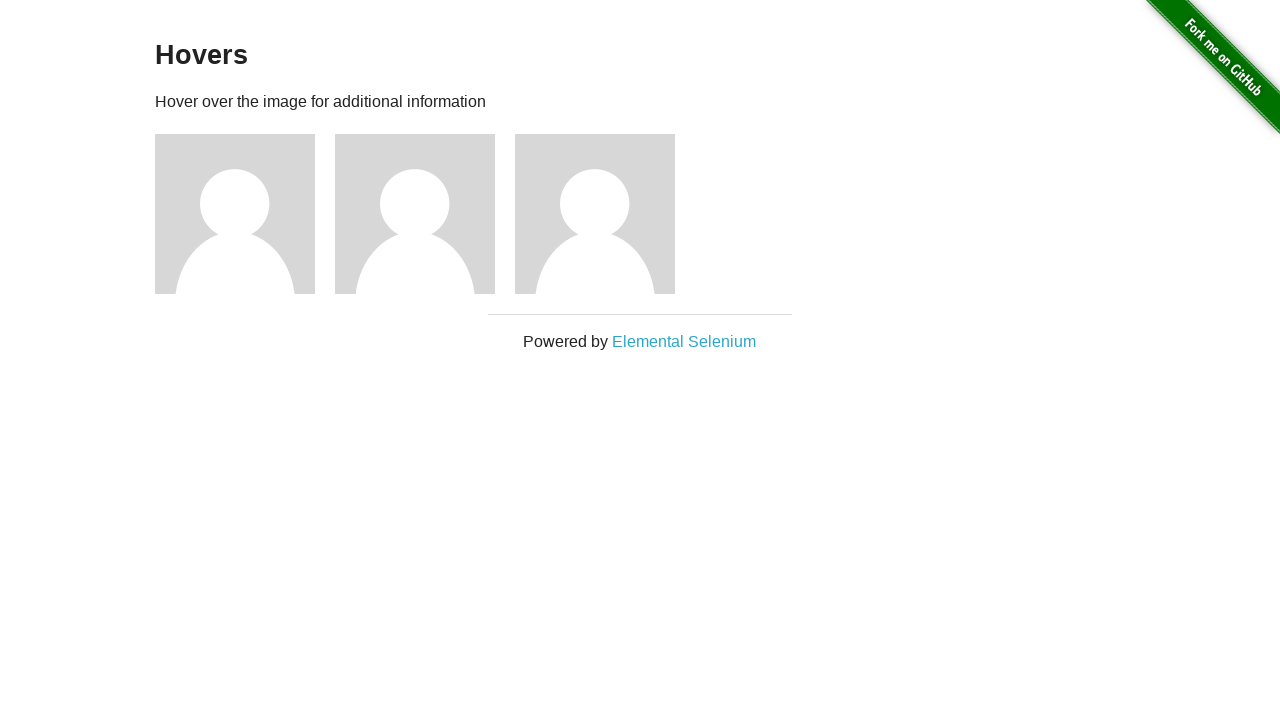

Retrieved bounding box of first avatar element
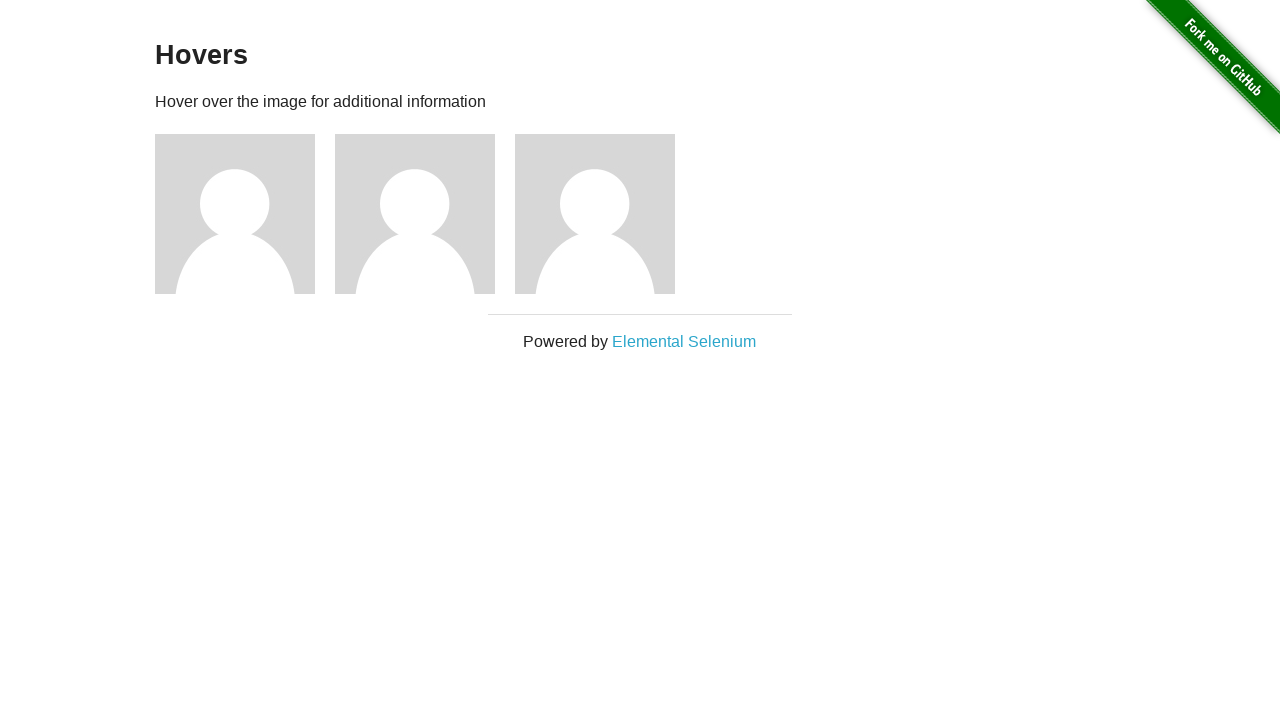

Moved mouse to offset position (center + 20px right, + 30px down) relative to first avatar at (265, 244)
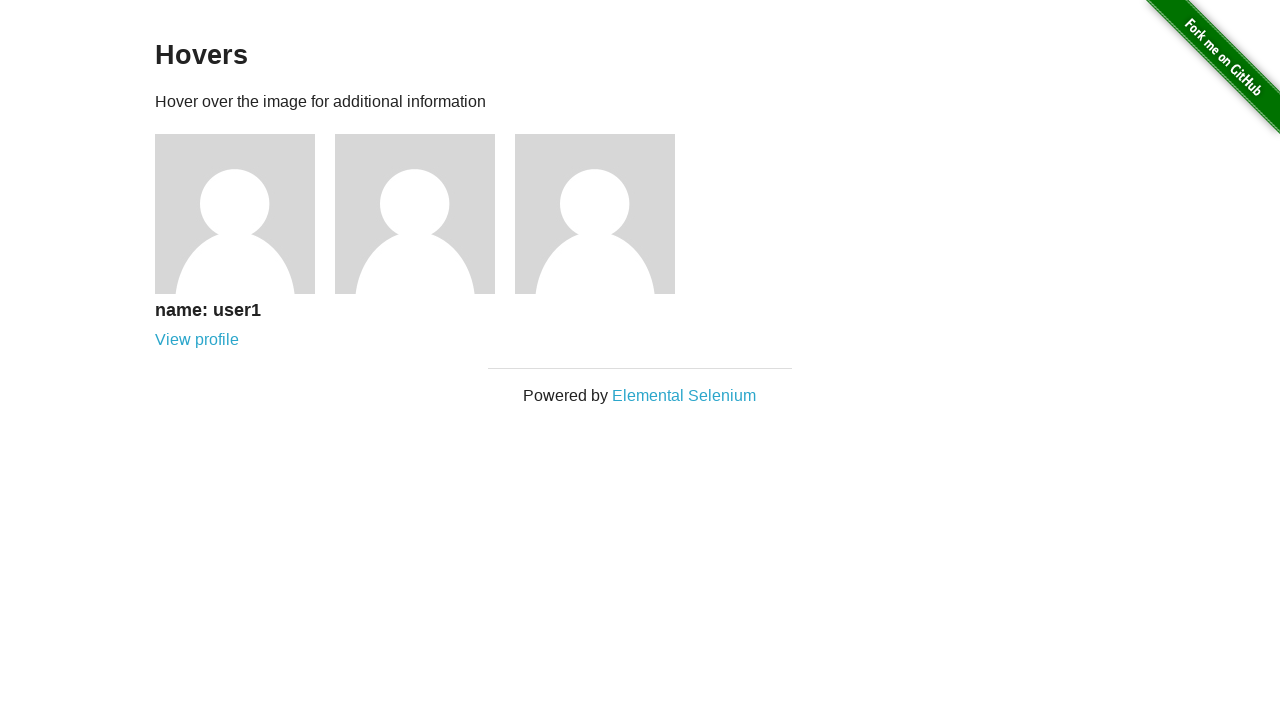

Caption appeared after hovering over avatar with offset
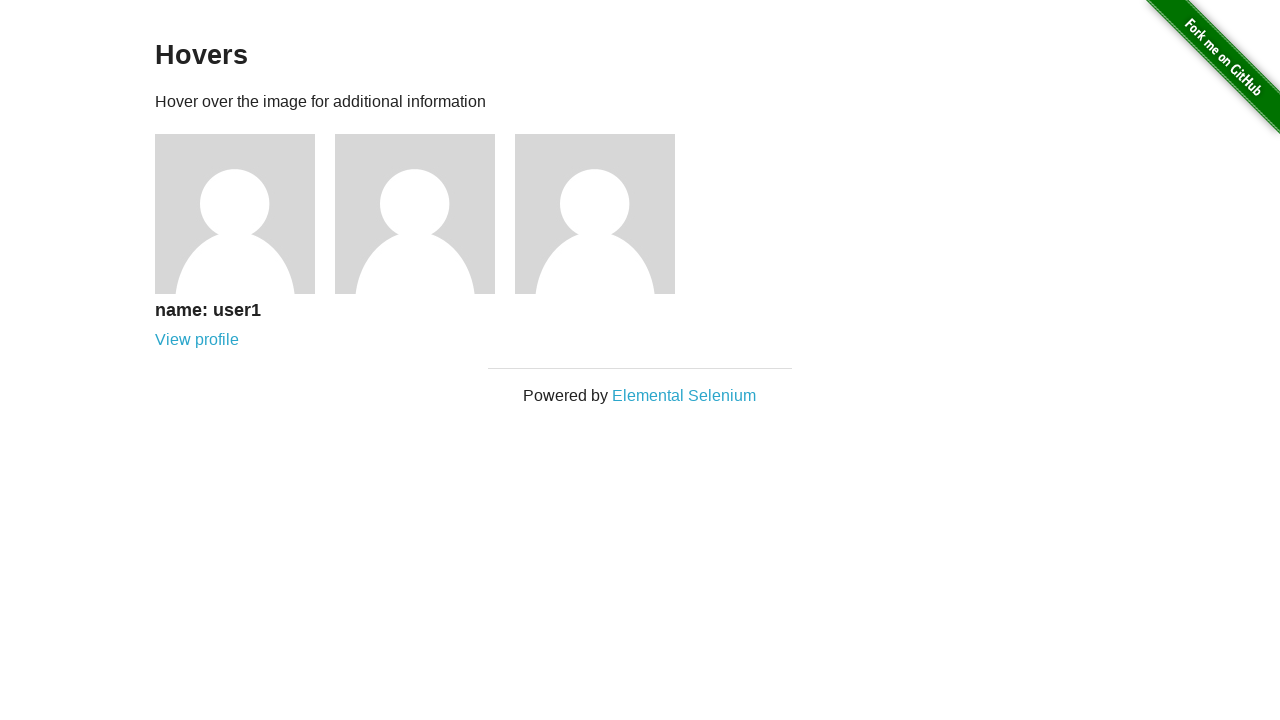

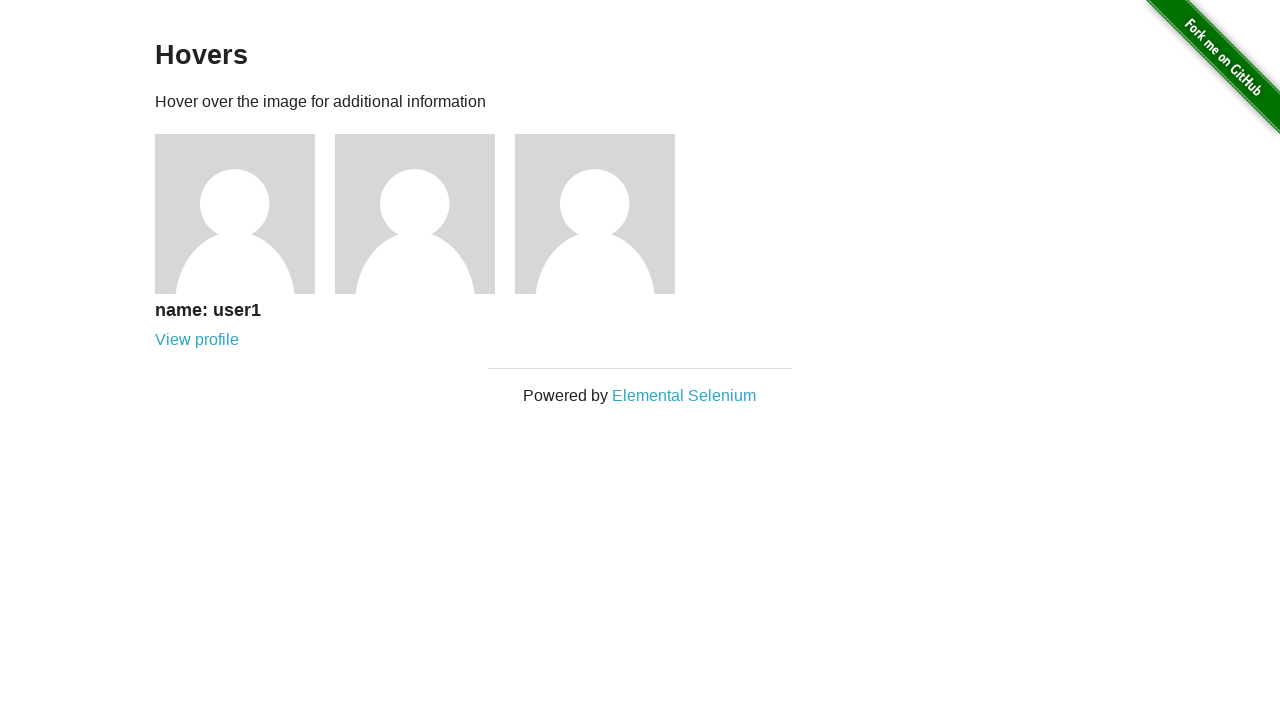